Tests JavaScript alert handling by clicking a button to trigger an alert, accepting it, and verifying the result message is displayed on the page.

Starting URL: http://the-internet.herokuapp.com/javascript_alerts

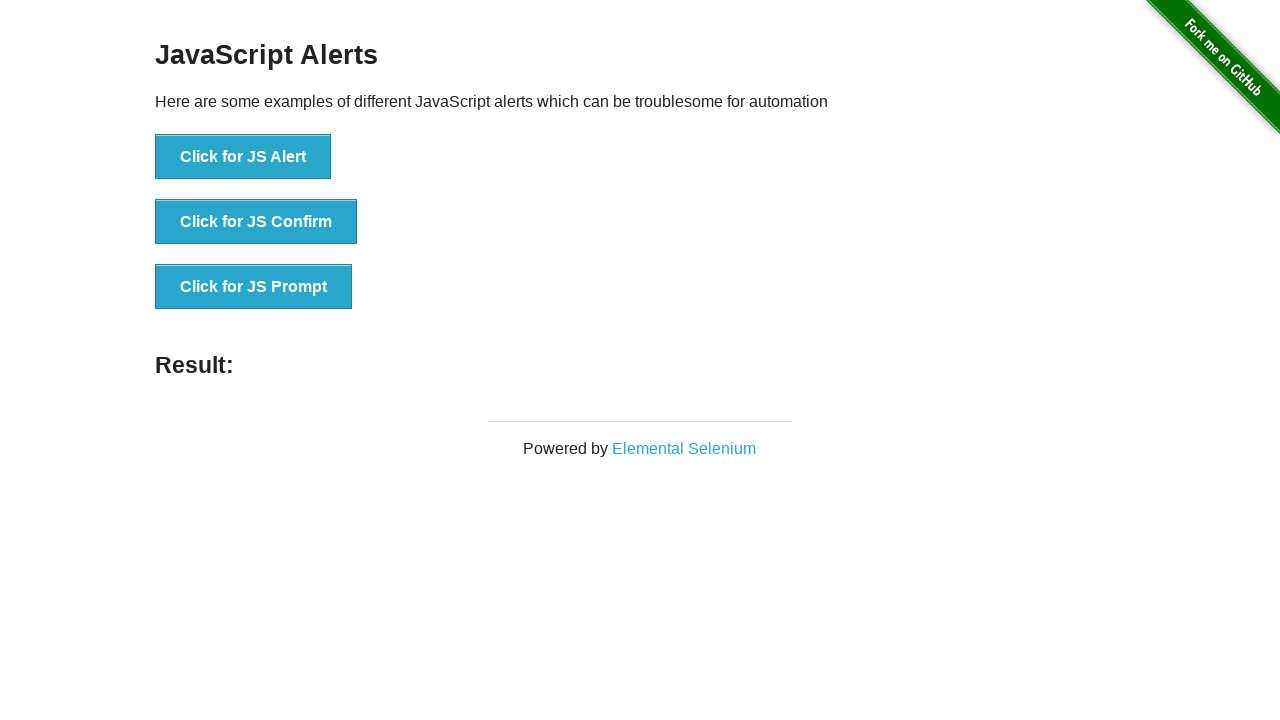

Clicked the first button to trigger JavaScript alert at (243, 157) on ul > li:nth-child(1) > button
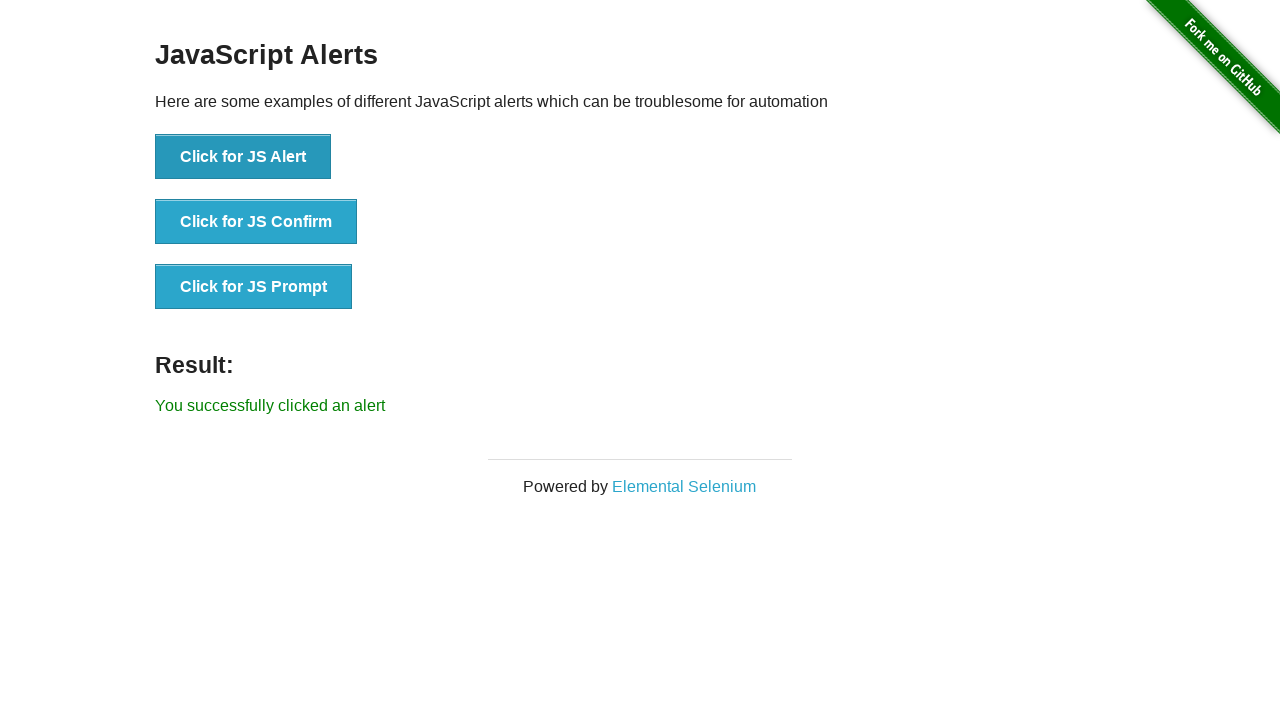

Set up dialog handler to accept alerts
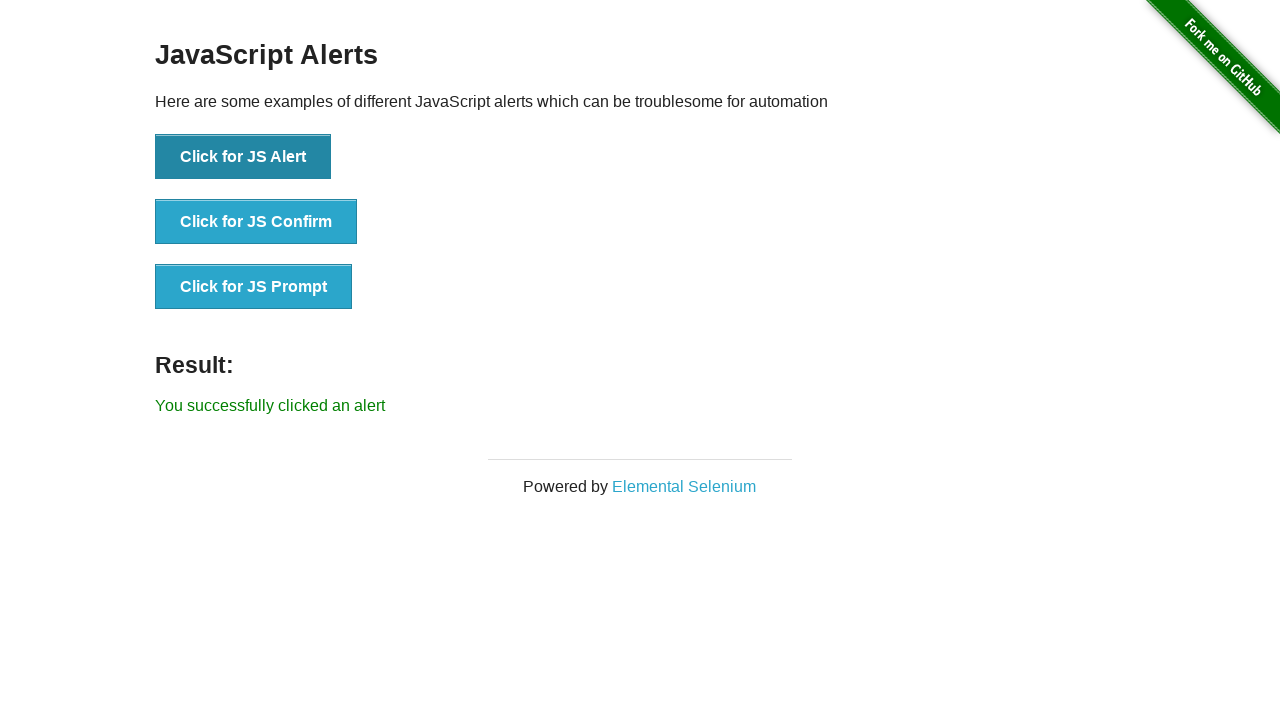

Clicked the first button again to trigger the alert at (243, 157) on ul > li:nth-child(1) > button
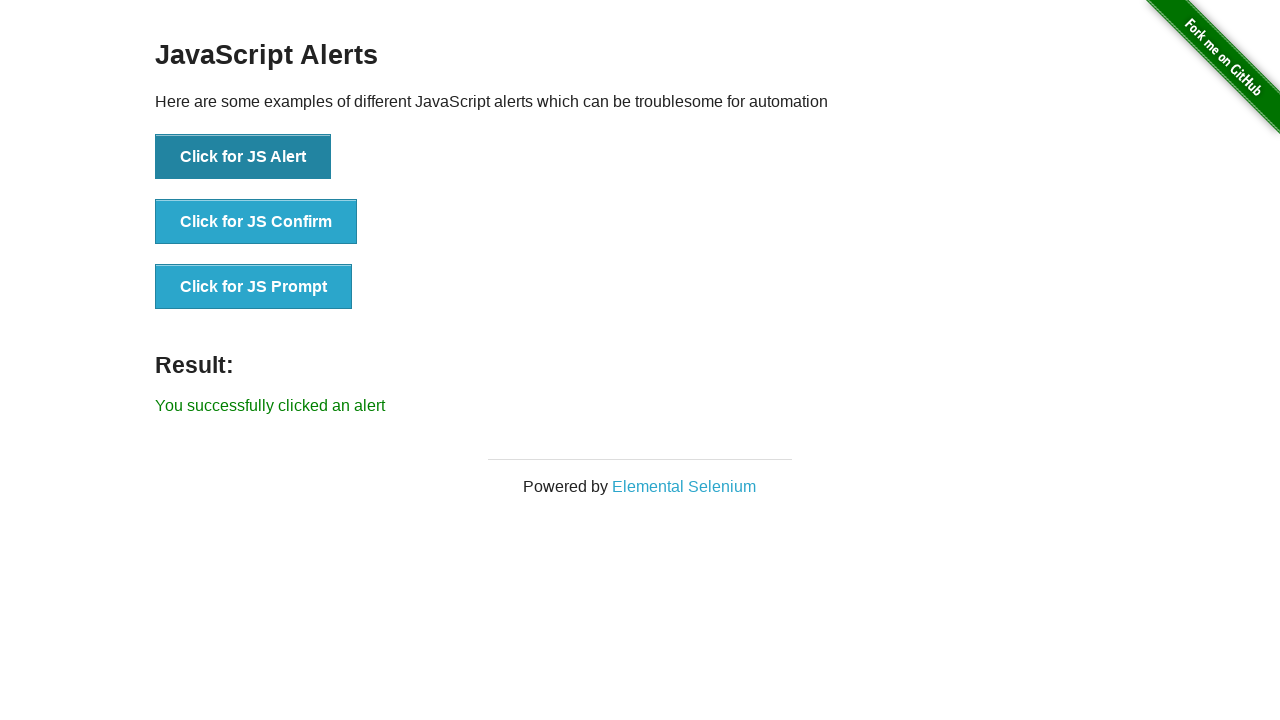

Retrieved the result text from the page
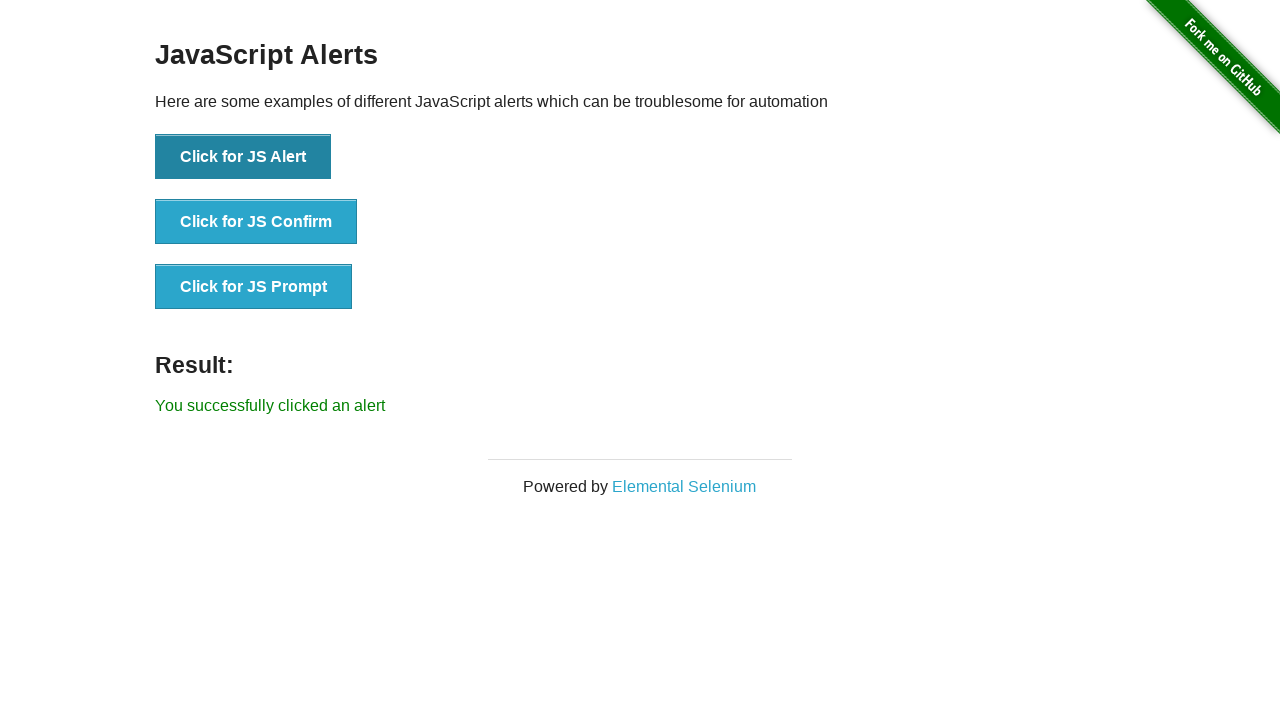

Verified that result message equals 'You successfully clicked an alert'
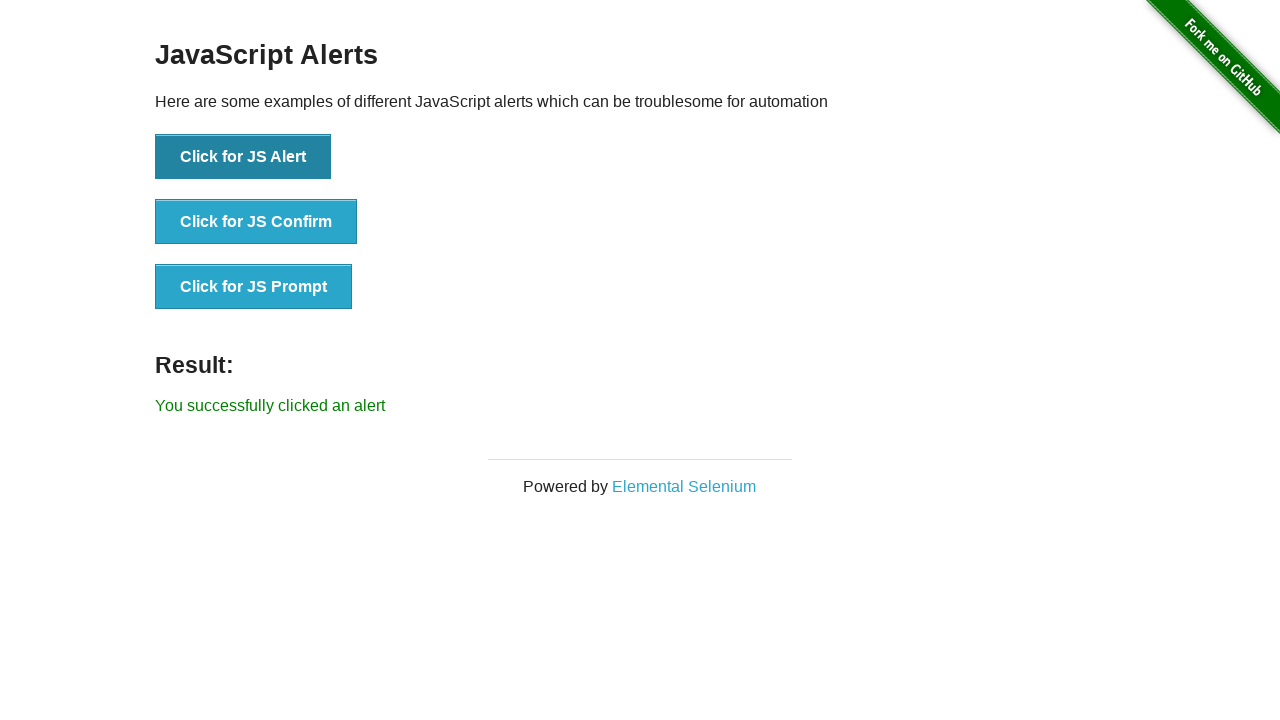

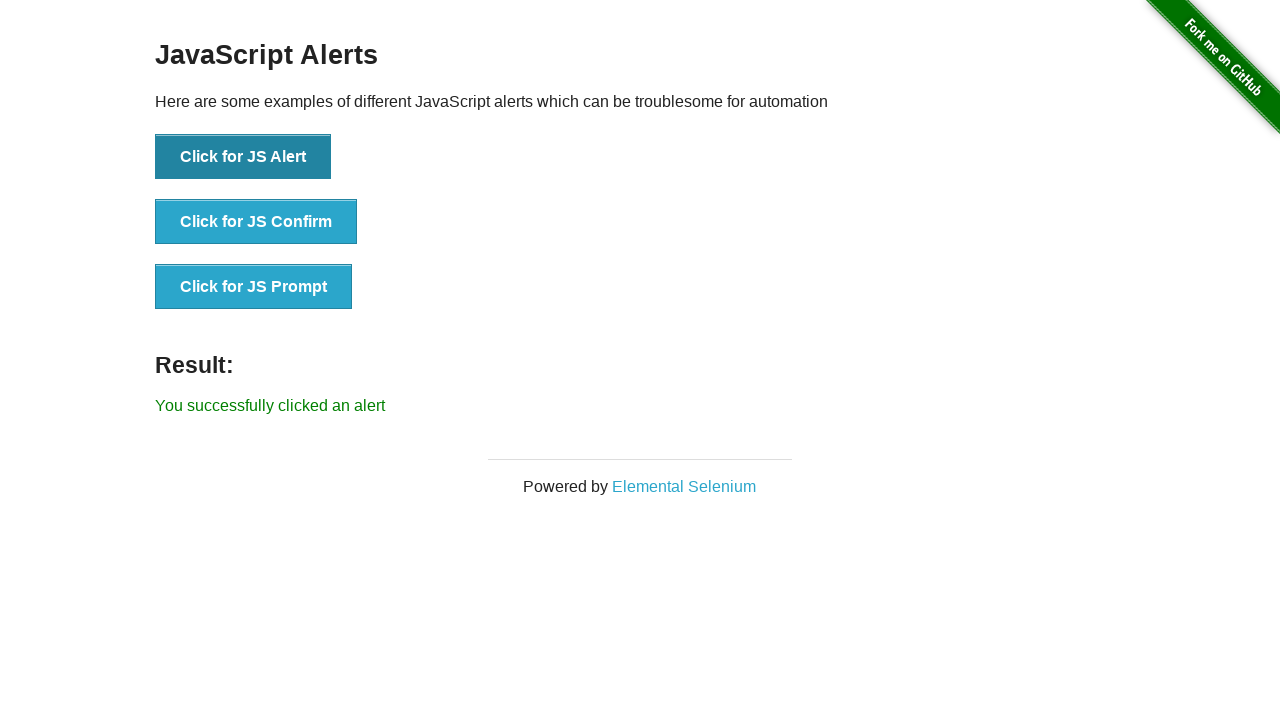